Navigates to a challenging DOM page and retrieves the text from a red alert button to verify element location using CSS selectors.

Starting URL: http://the-internet.herokuapp.com/challenging_dom

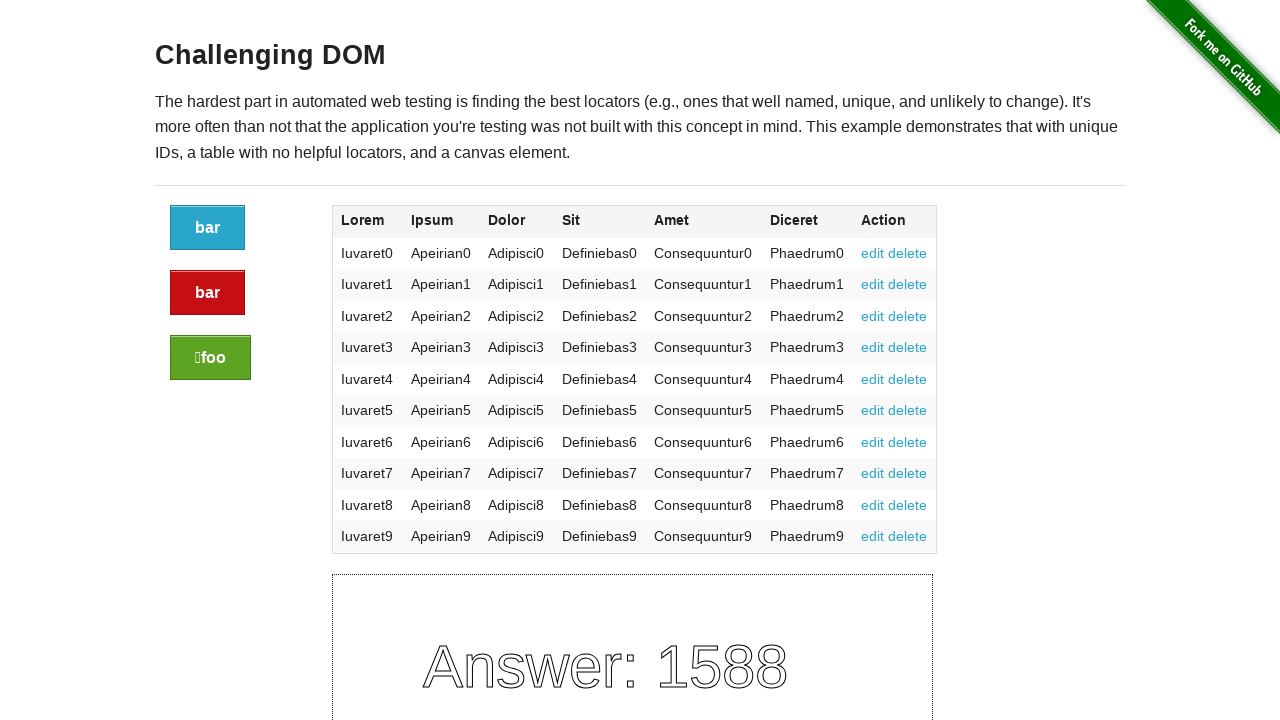

Navigated to challenging DOM page
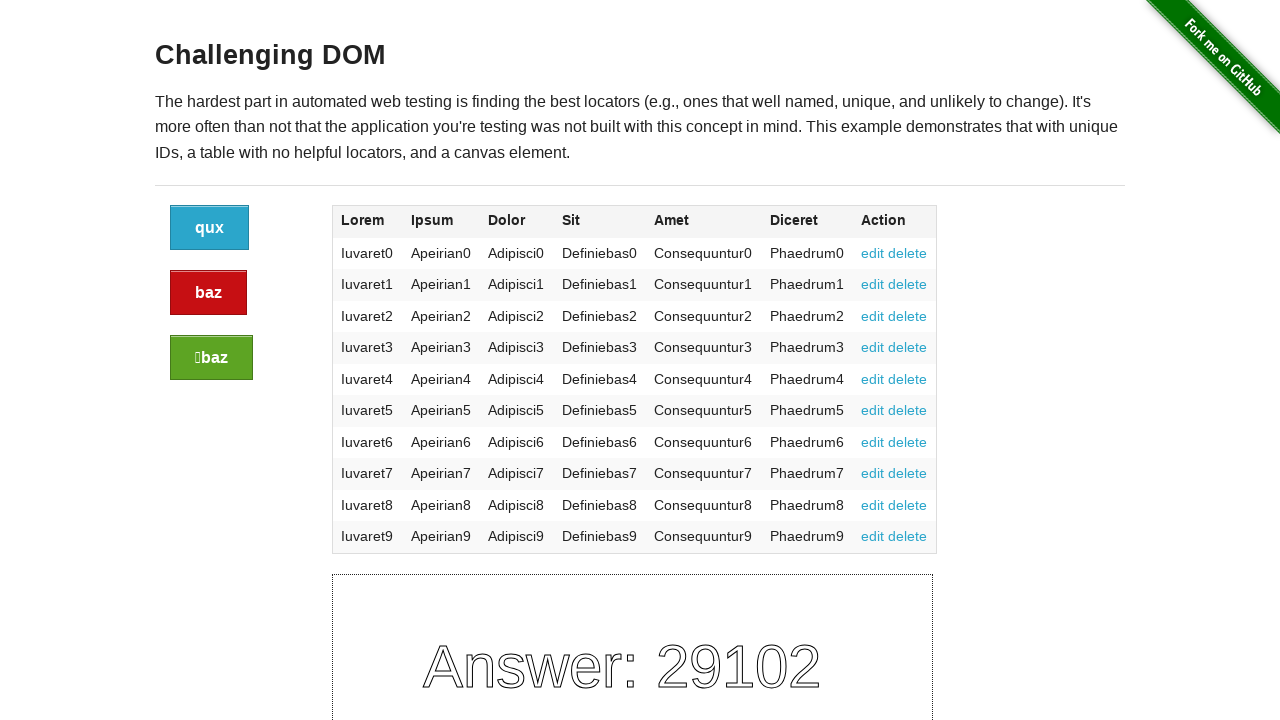

Red alert button appeared on page
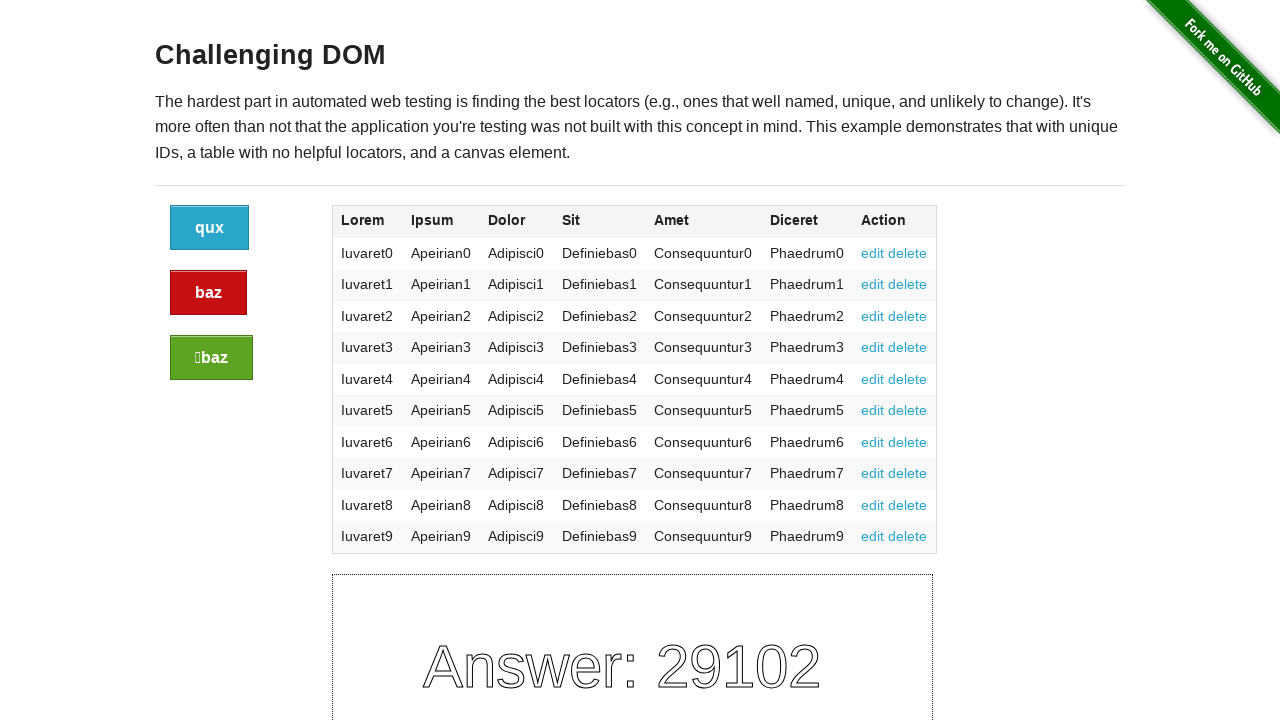

Retrieved text from red alert button: 'baz'
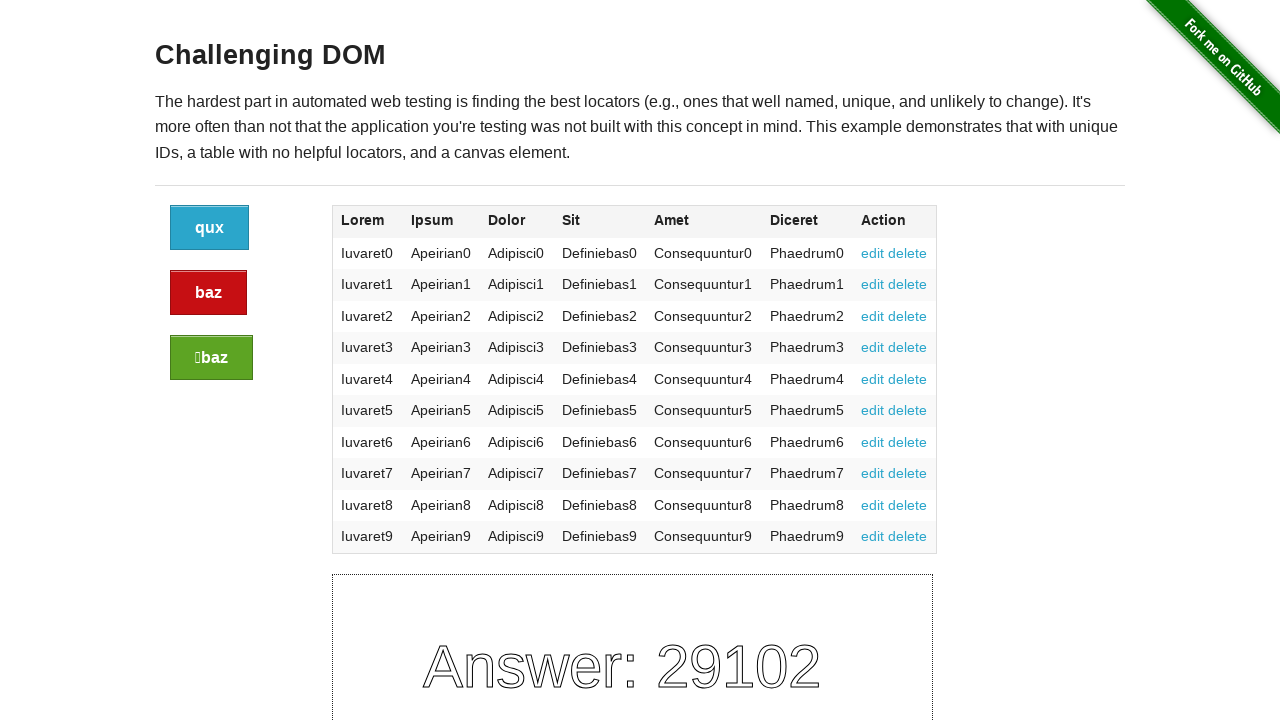

Printed button text to console
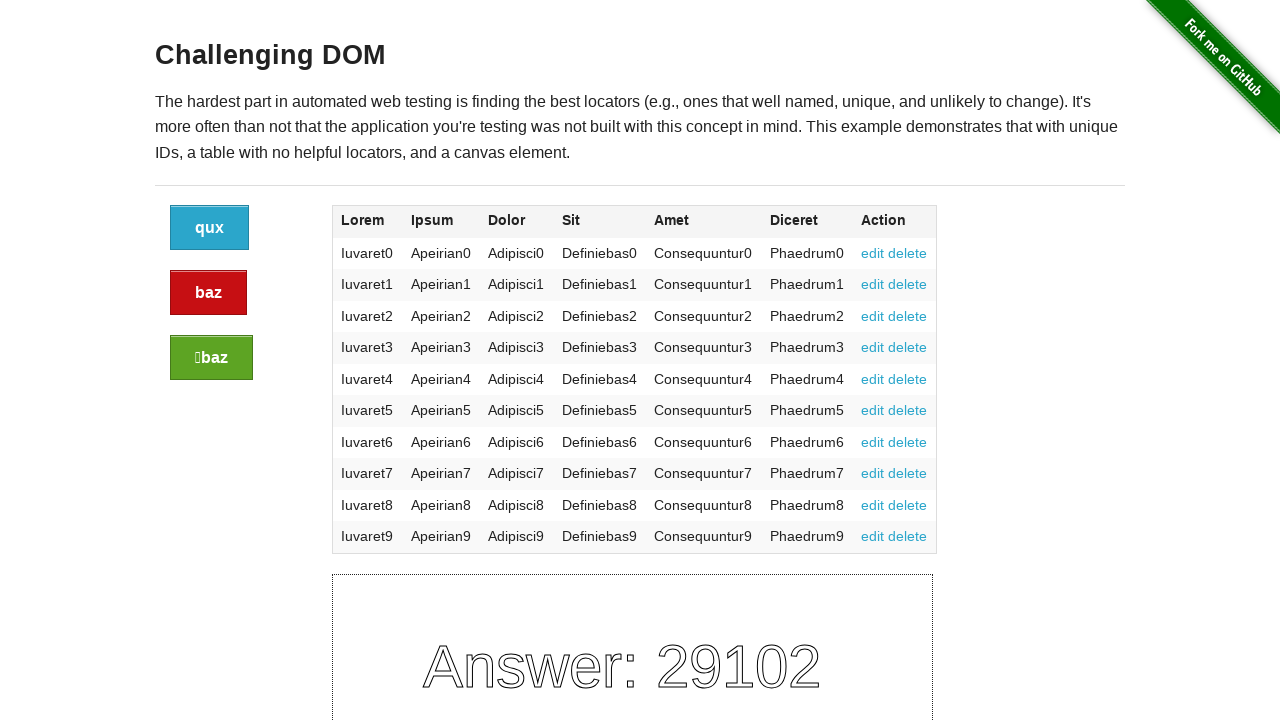

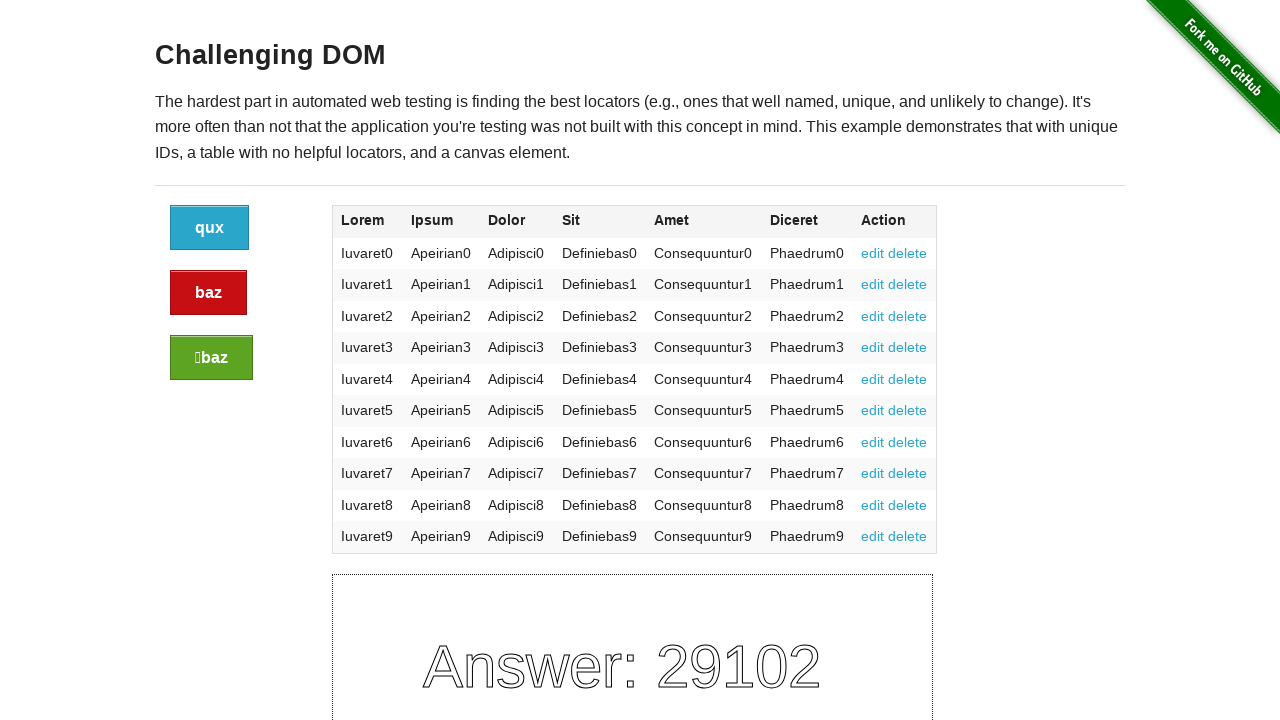